Navigates to the Automation Talks website and verifies the page loads by checking the title

Starting URL: https://www.automationtalks.com

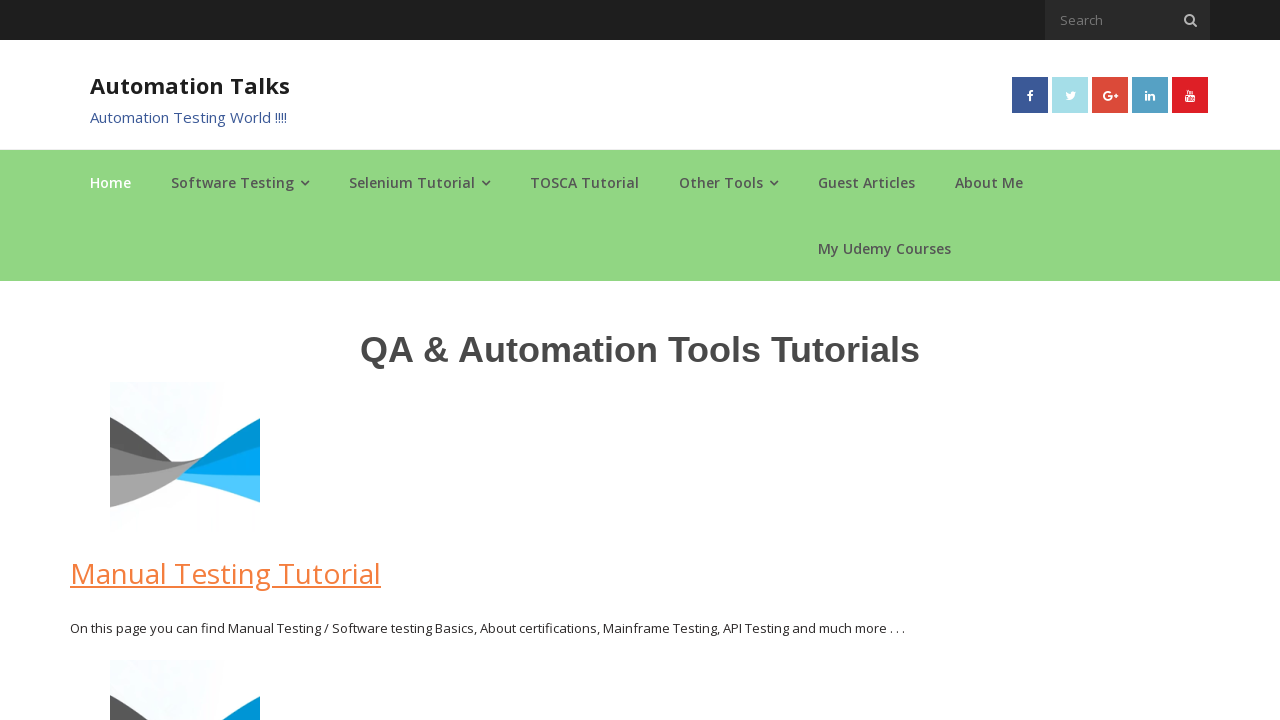

Navigated to https://www.automationtalks.com
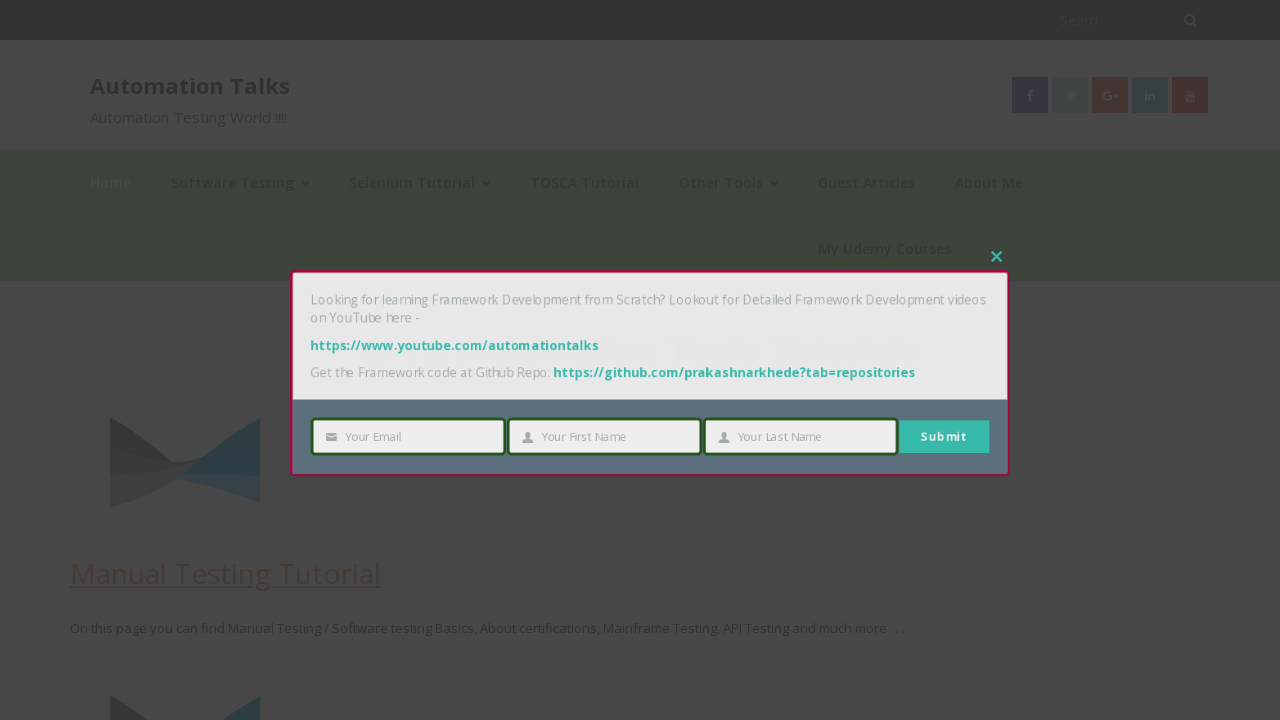

Page fully loaded (domcontentloaded state)
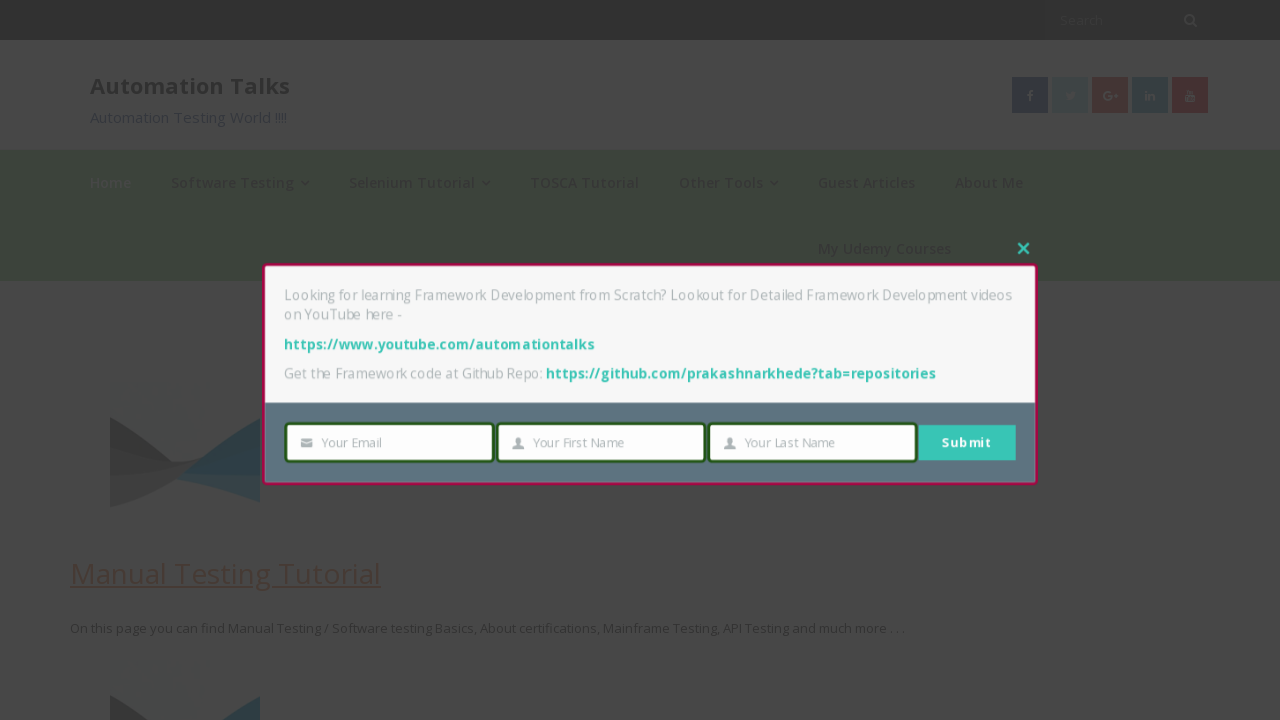

Retrieved page title: AutomationTalks - Learn Automation Testing
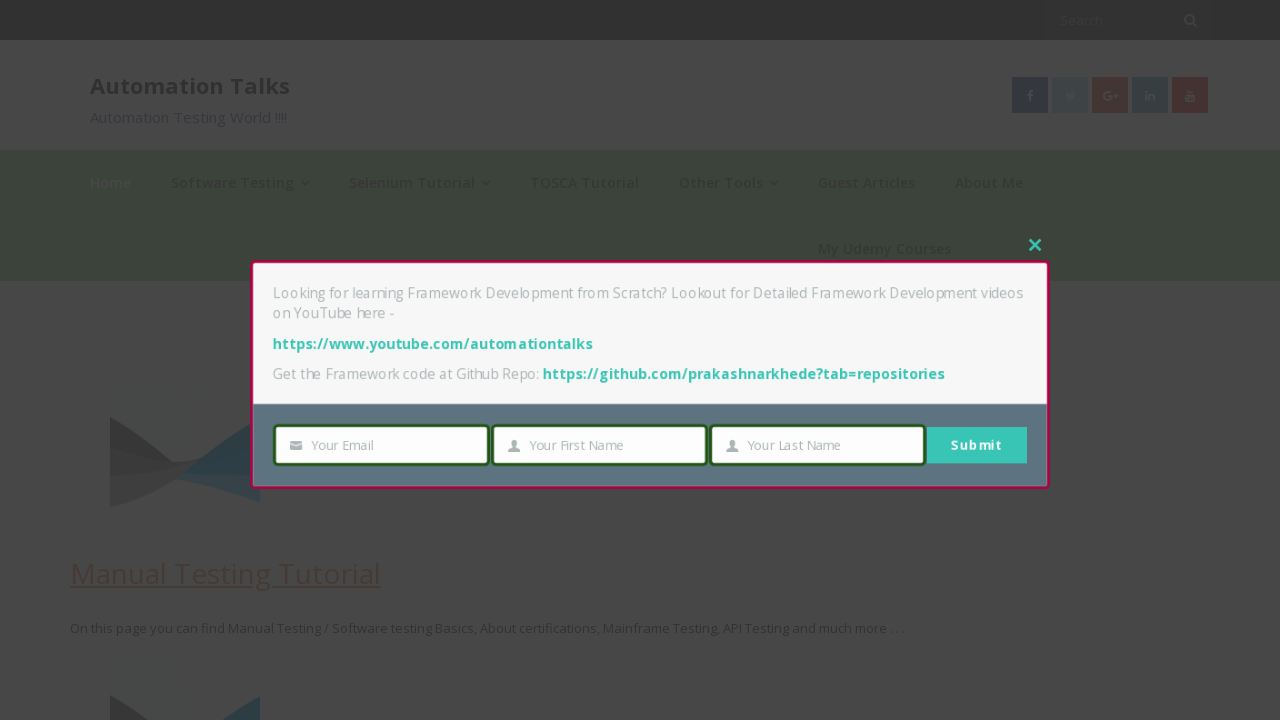

Verified page loaded with title: AutomationTalks - Learn Automation Testing
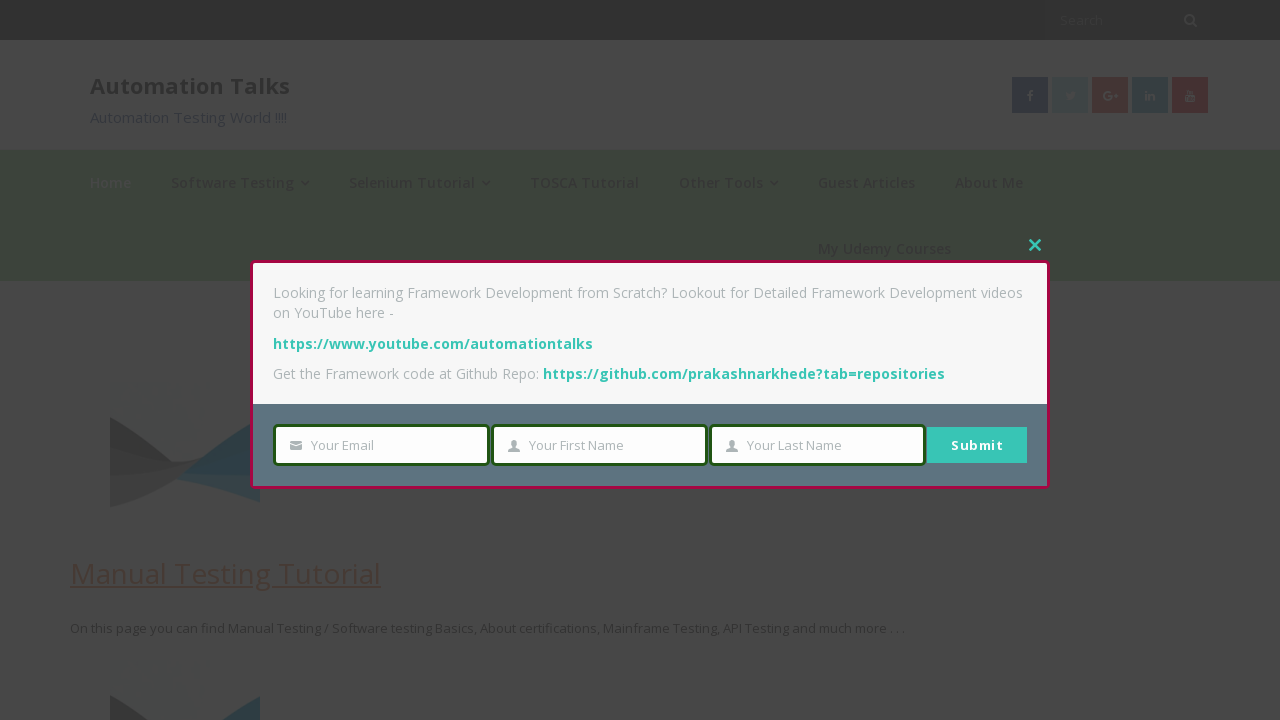

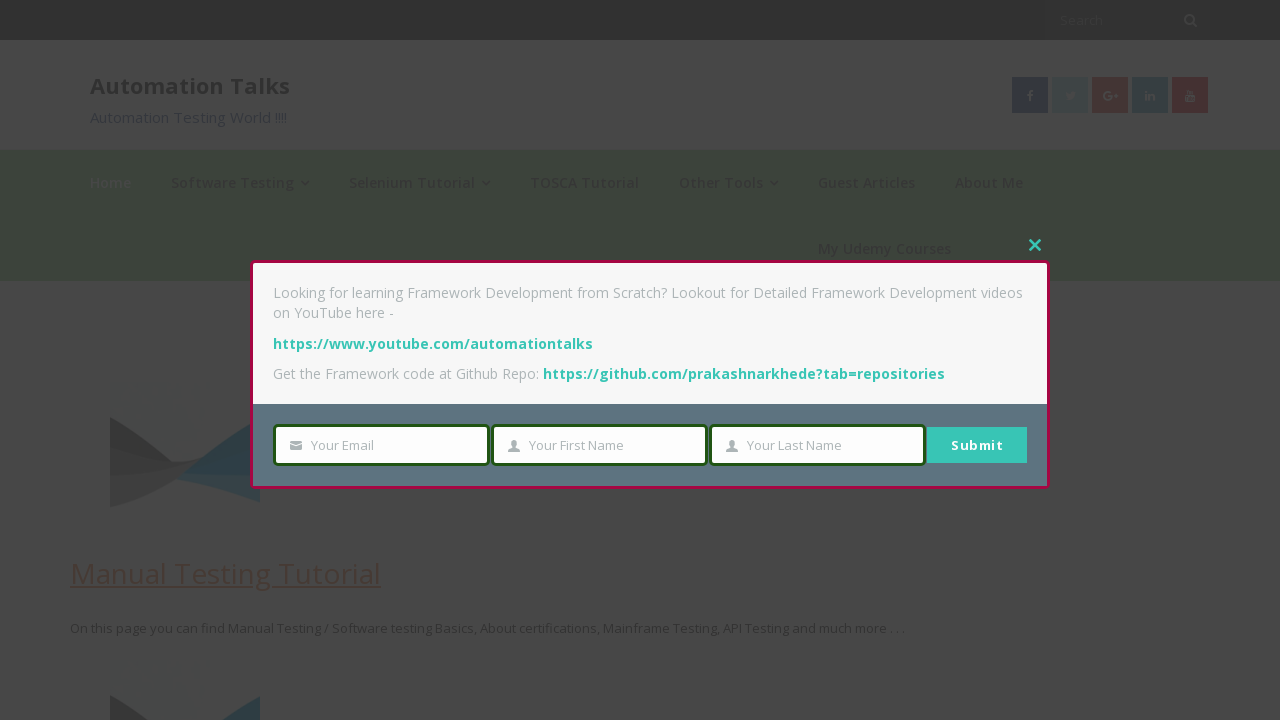